Tests JavaScript alert dialog by verifying its text content, accepting it, and checking the response message

Starting URL: https://practice.expandtesting.com/js-dialogs

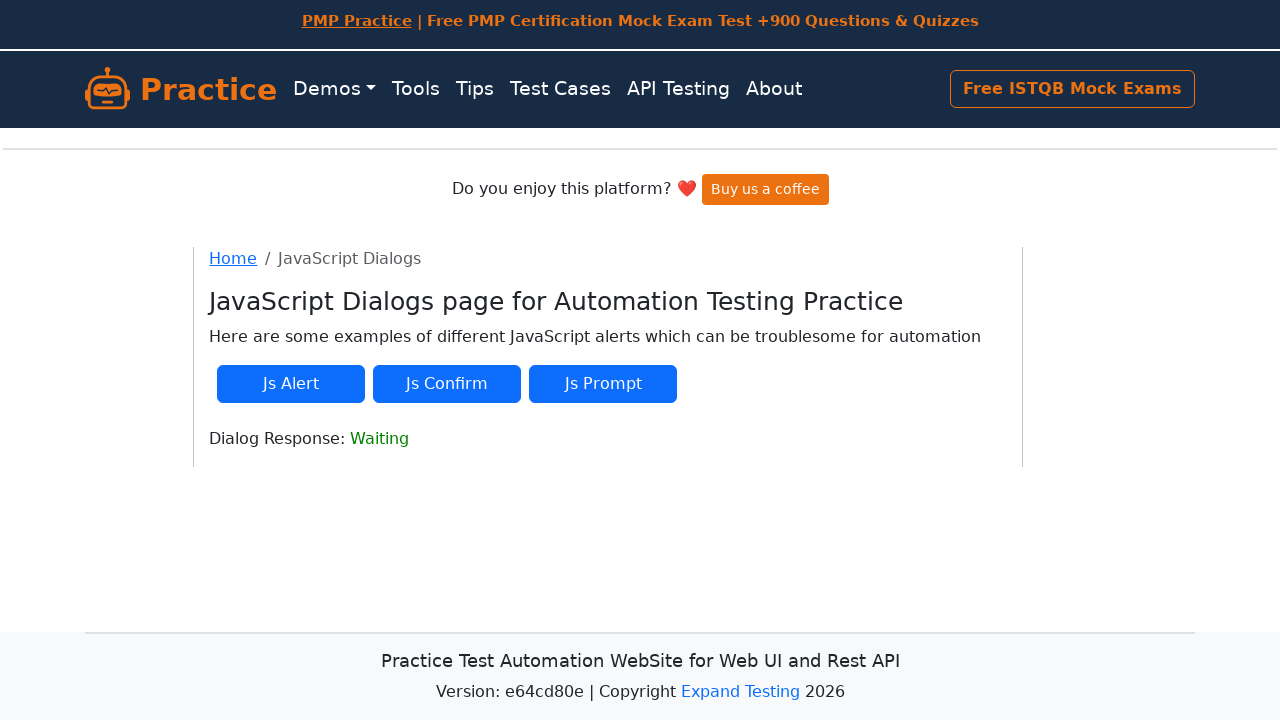

Verified JavaScript alert message text is 'I am a Js Alert'
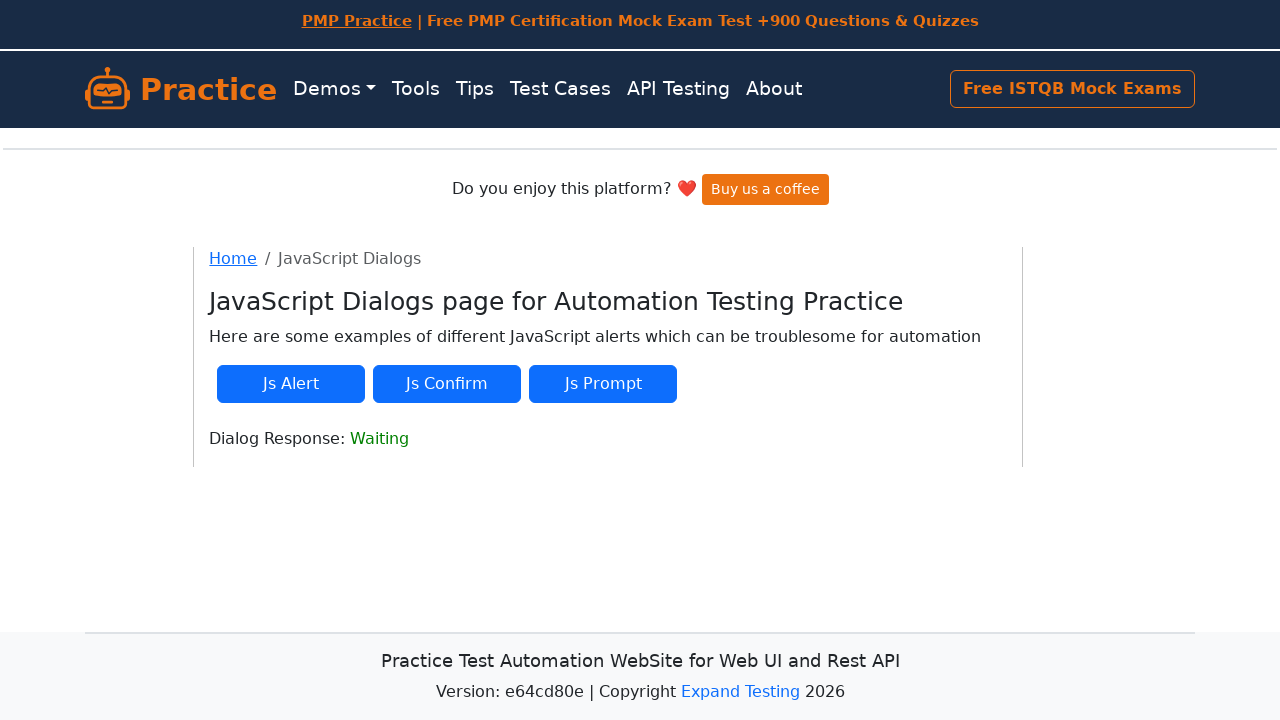

Clicked the JS Alert button at (291, 384) on #js-alert
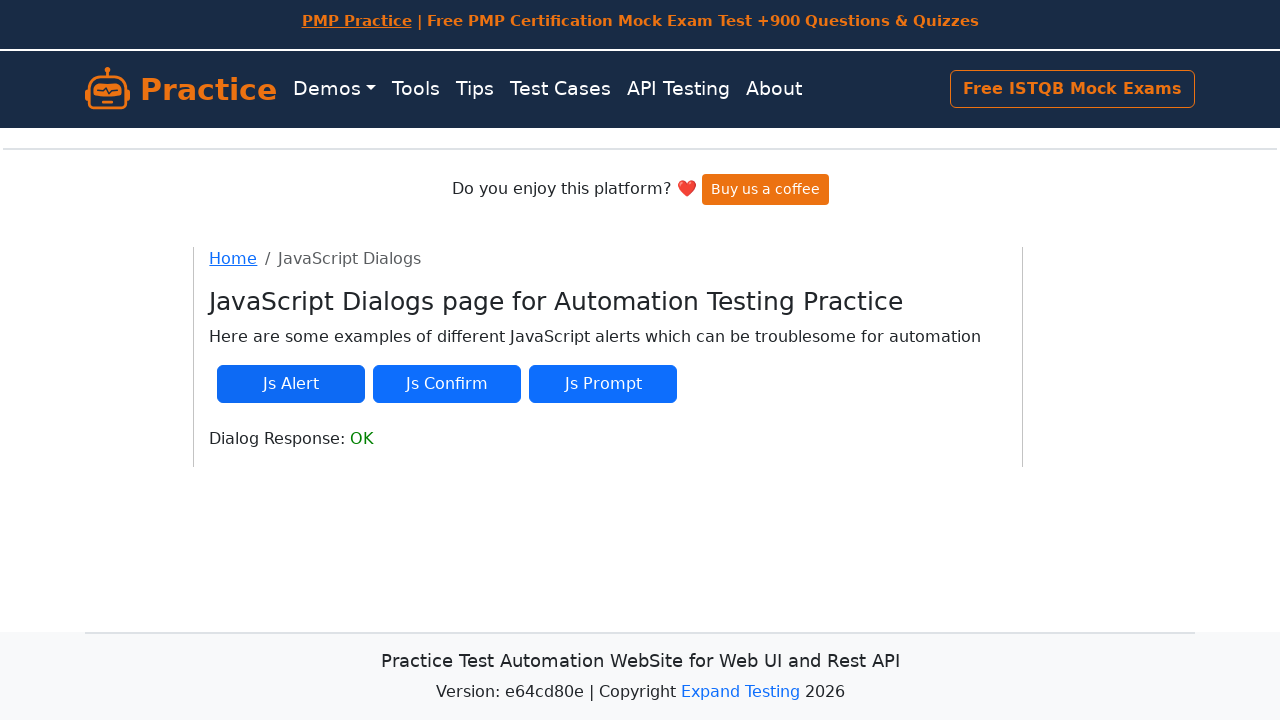

Dialog response element appeared on the page
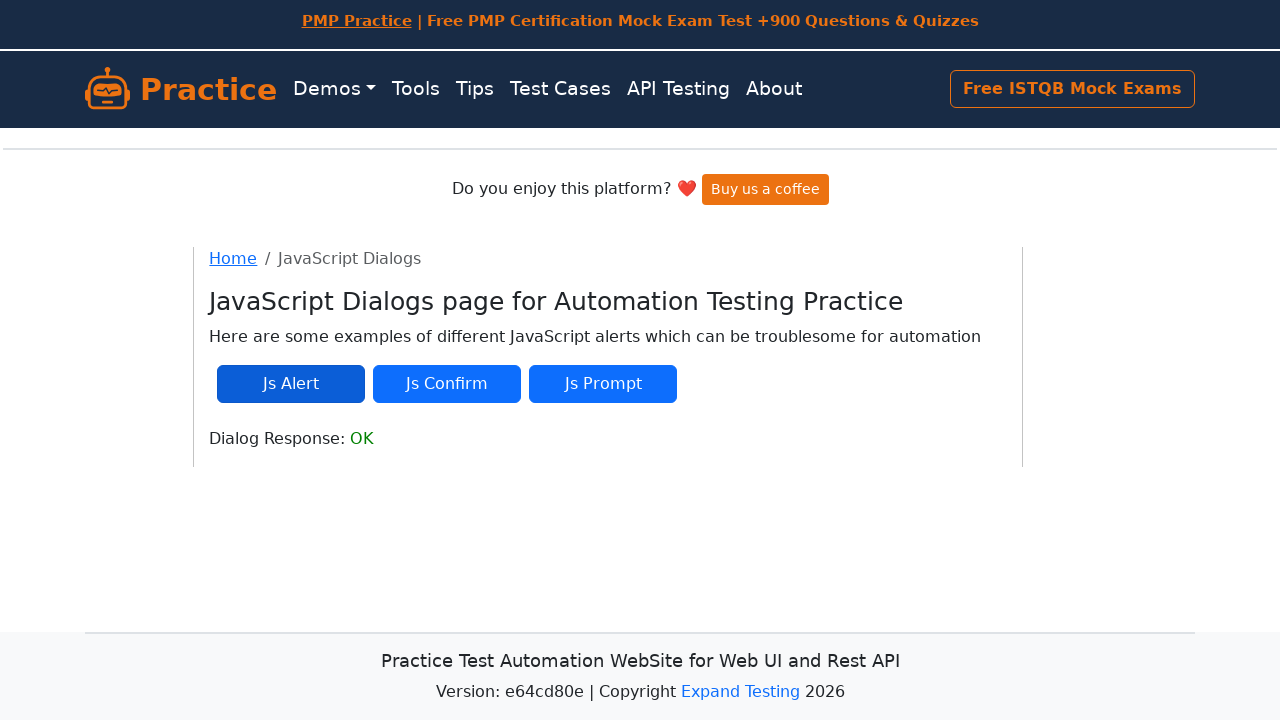

Verified dialog response message is 'OK'
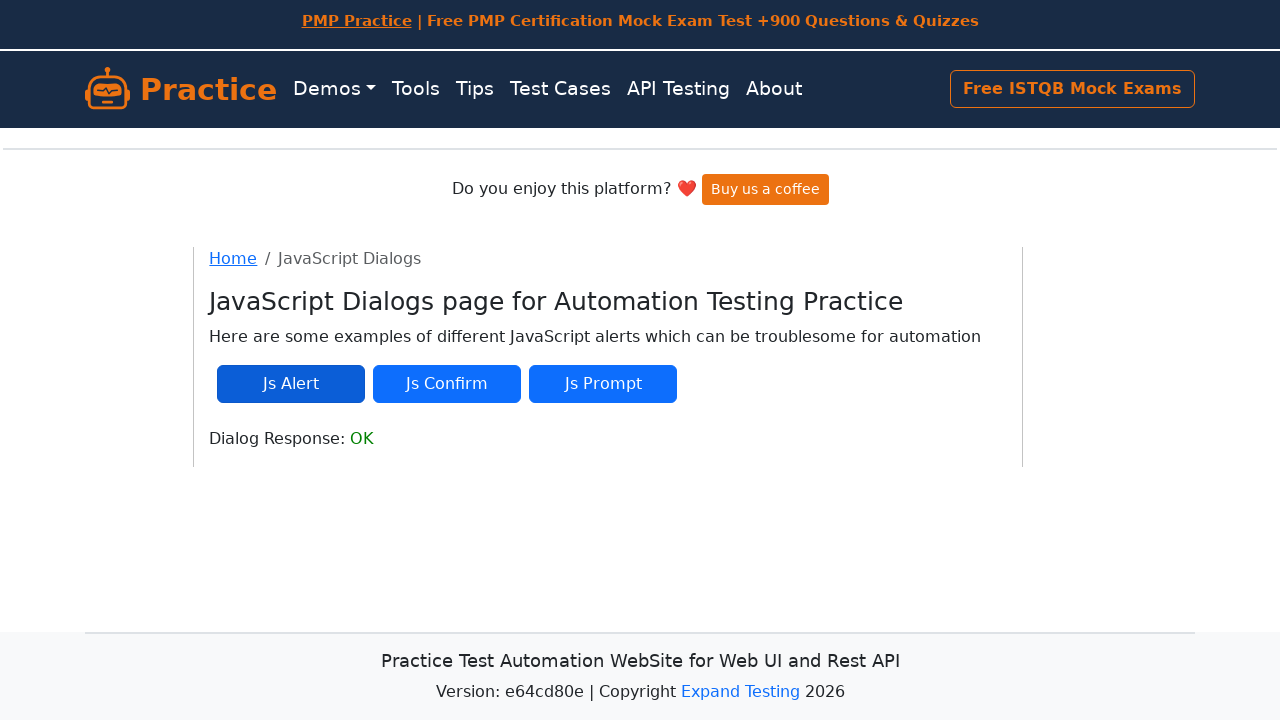

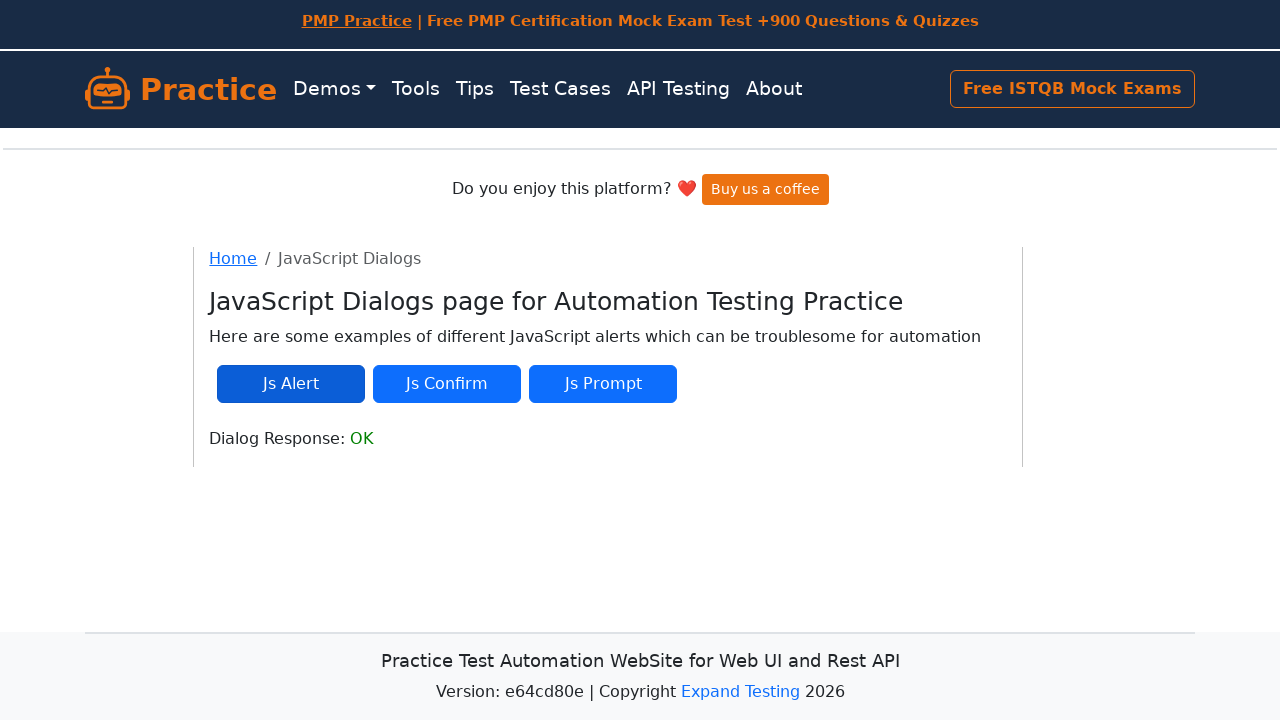